Tests JavaScript alert functionality by triggering different types of alerts (simple alert, confirm dialog) and interacting with them by accepting or dismissing

Starting URL: http://www.rahulshettyacademy.com/AutomationPractice/

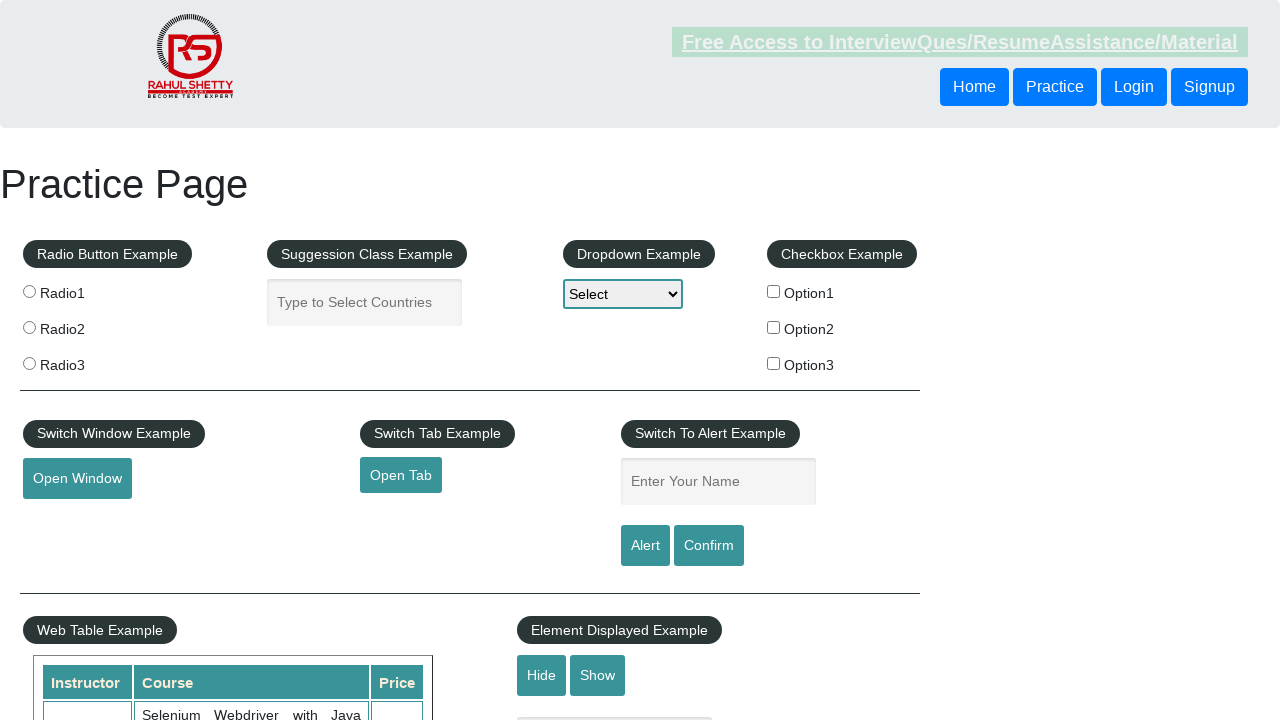

Filled name field with 'Anton' on #name
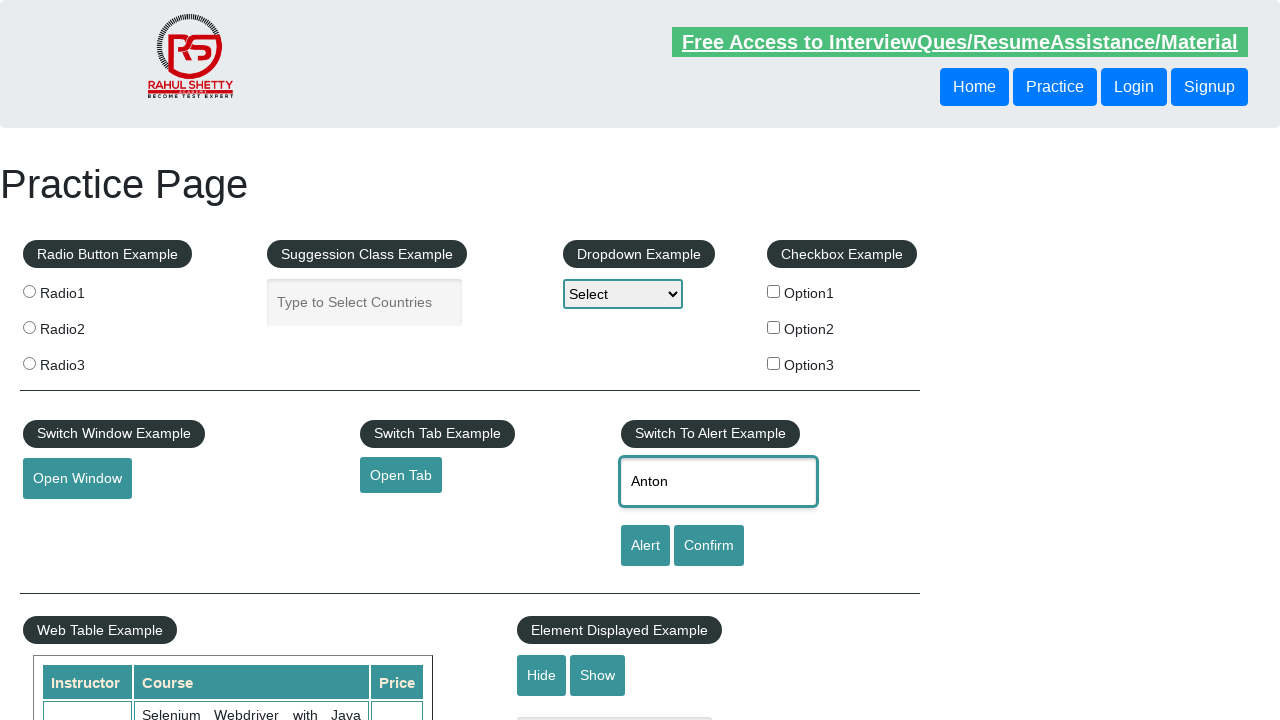

Clicked alert button to trigger simple alert at (645, 546) on #alertbtn
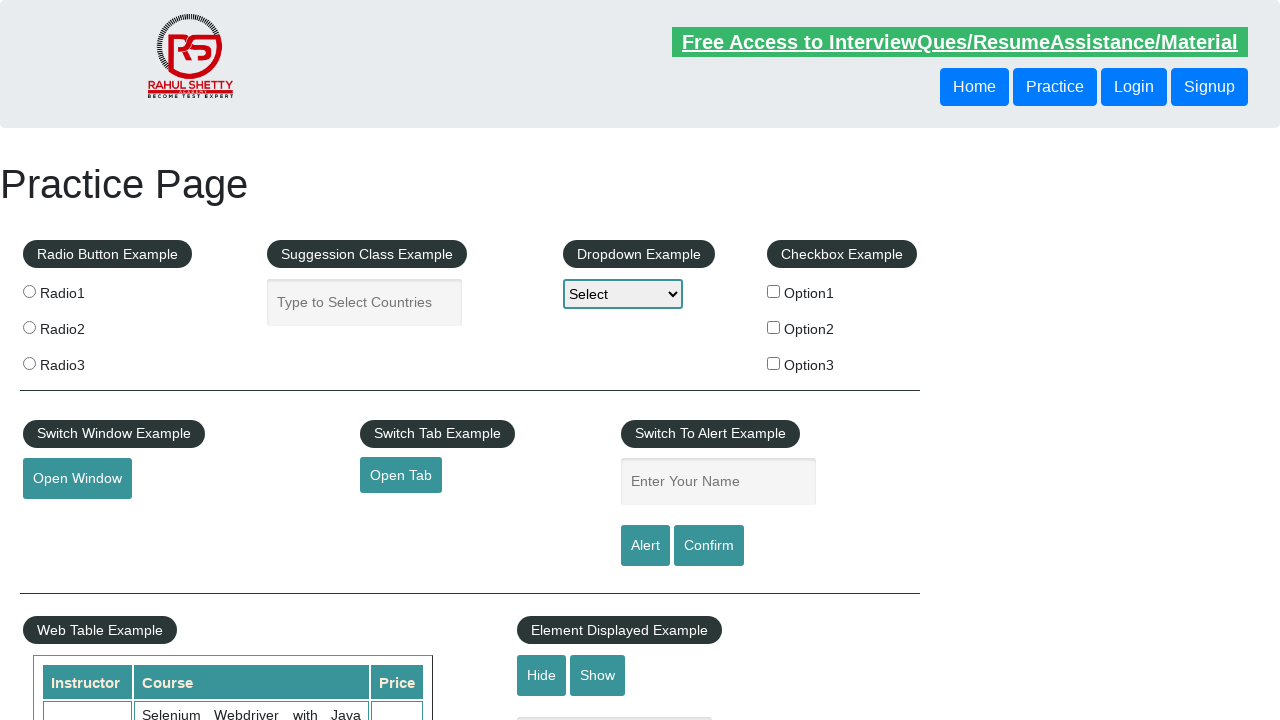

Accepted simple alert dialog
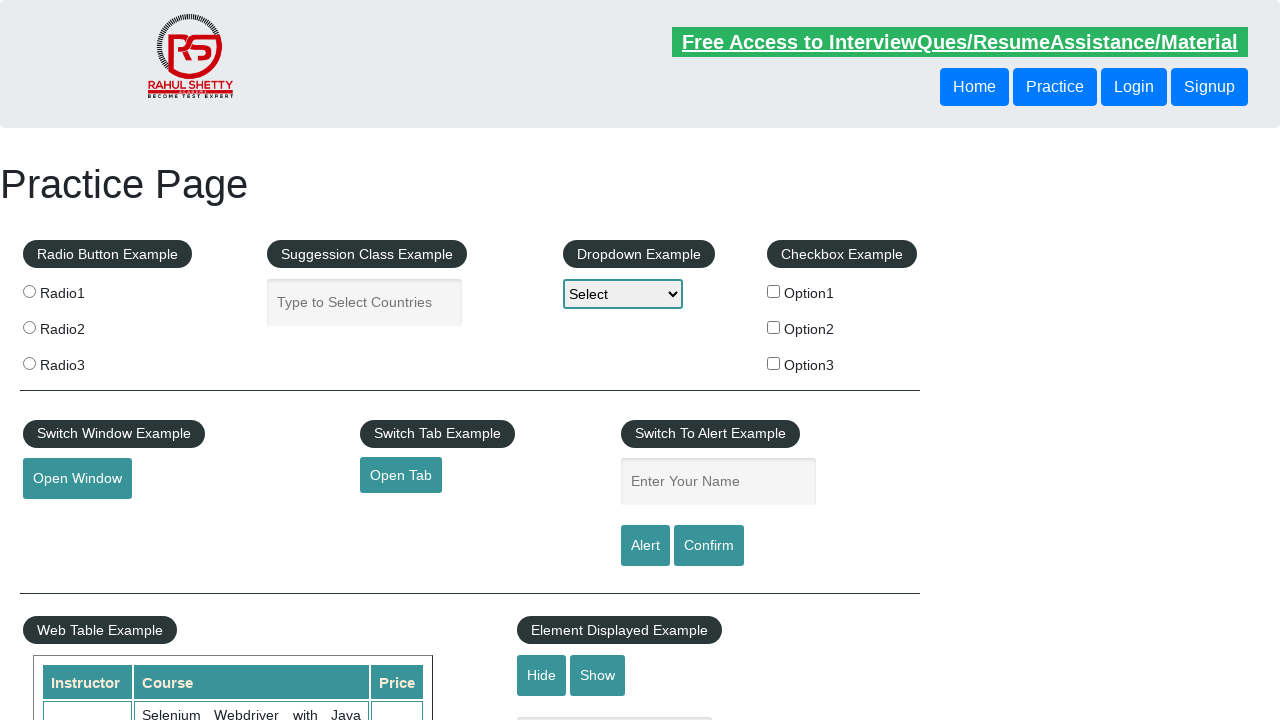

Filled name field with 'Anton' on #name
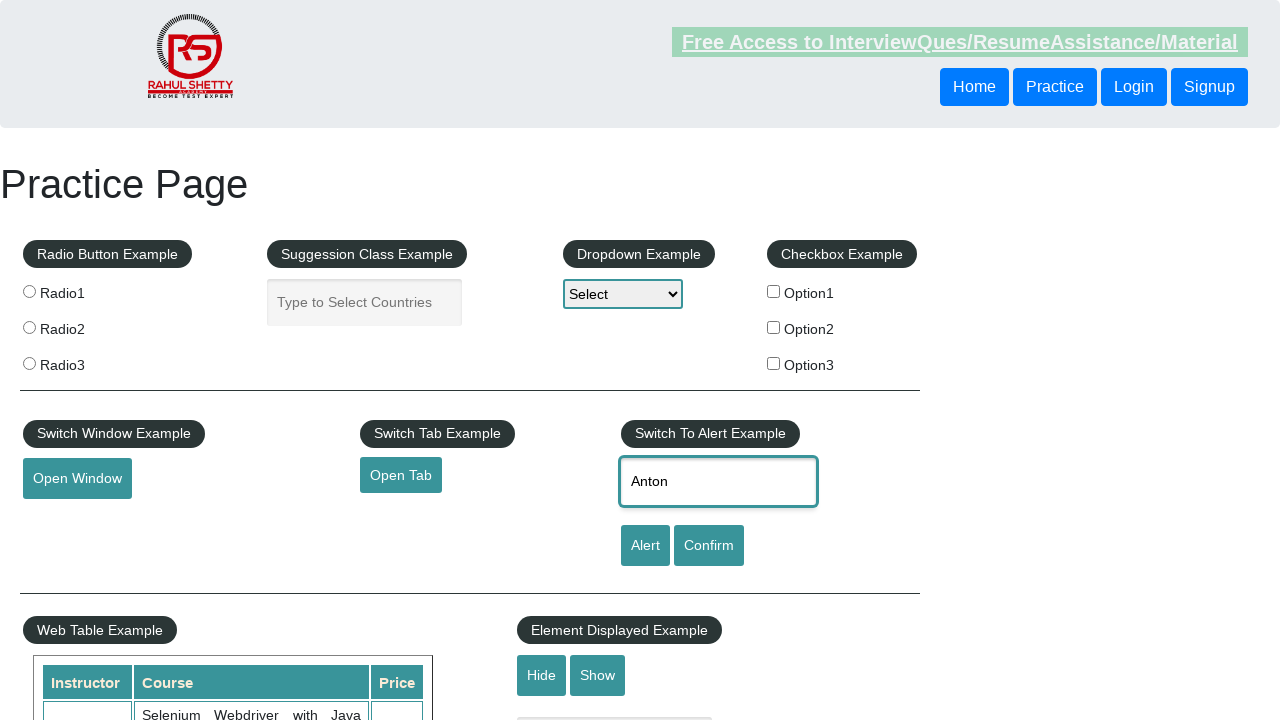

Clicked confirm button to trigger confirm dialog at (709, 546) on #confirmbtn
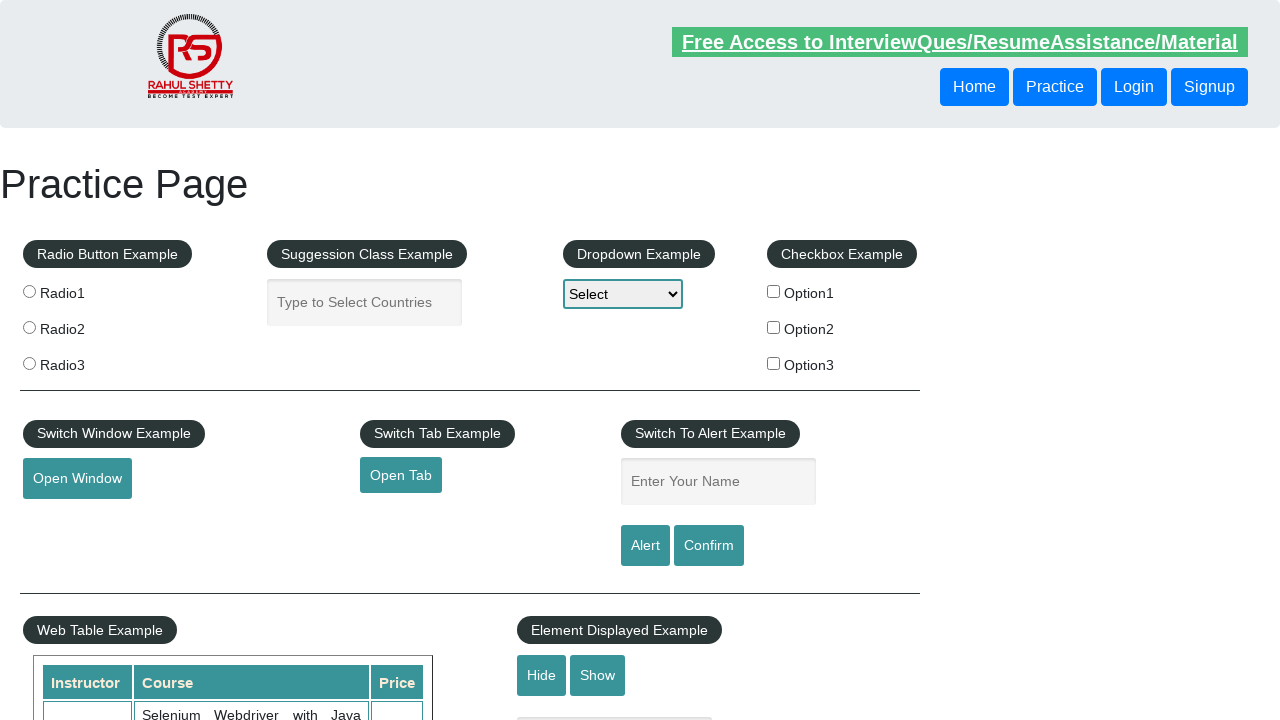

Dismissed confirm dialog
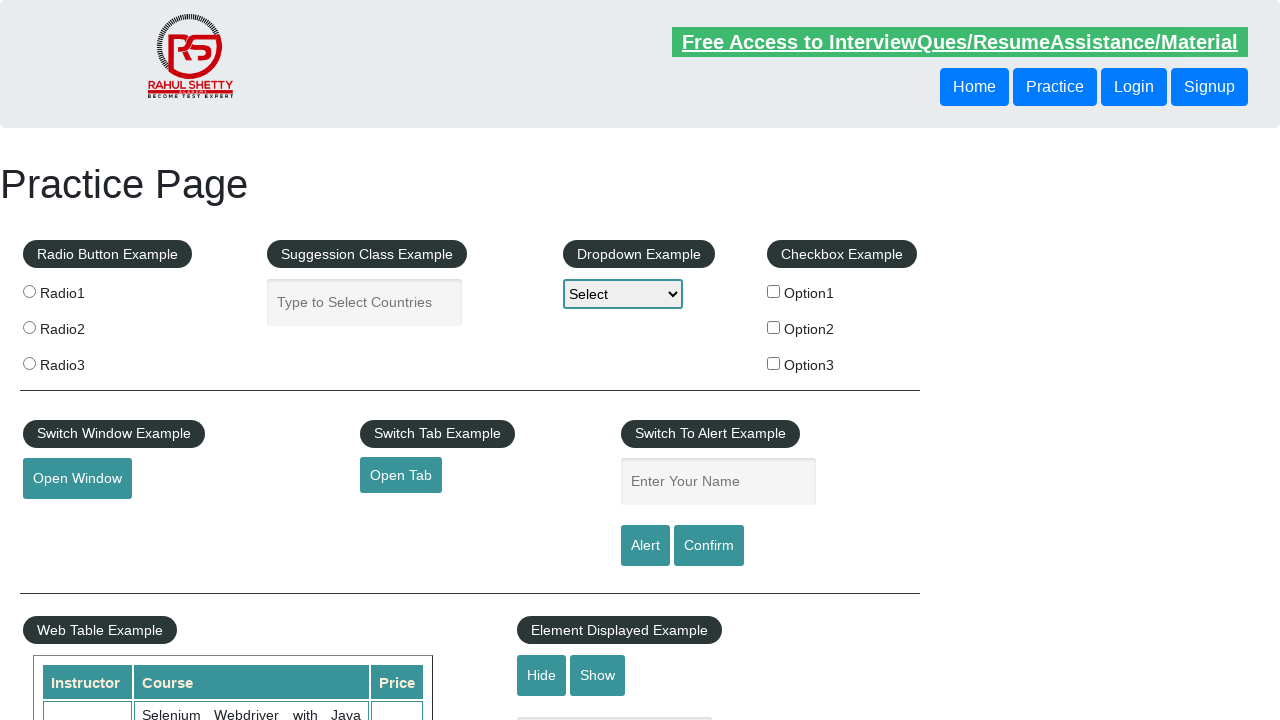

Filled name field with 'Anton' on #name
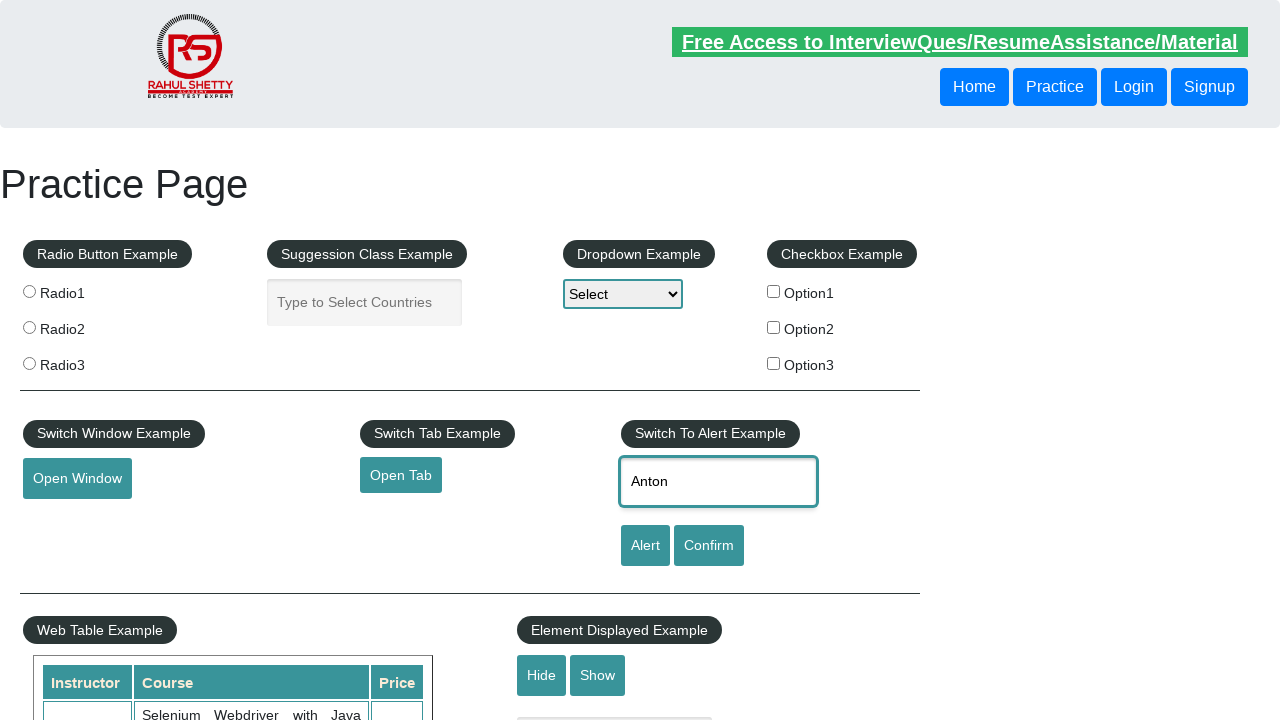

Clicked confirm button to trigger confirm dialog at (709, 546) on #confirmbtn
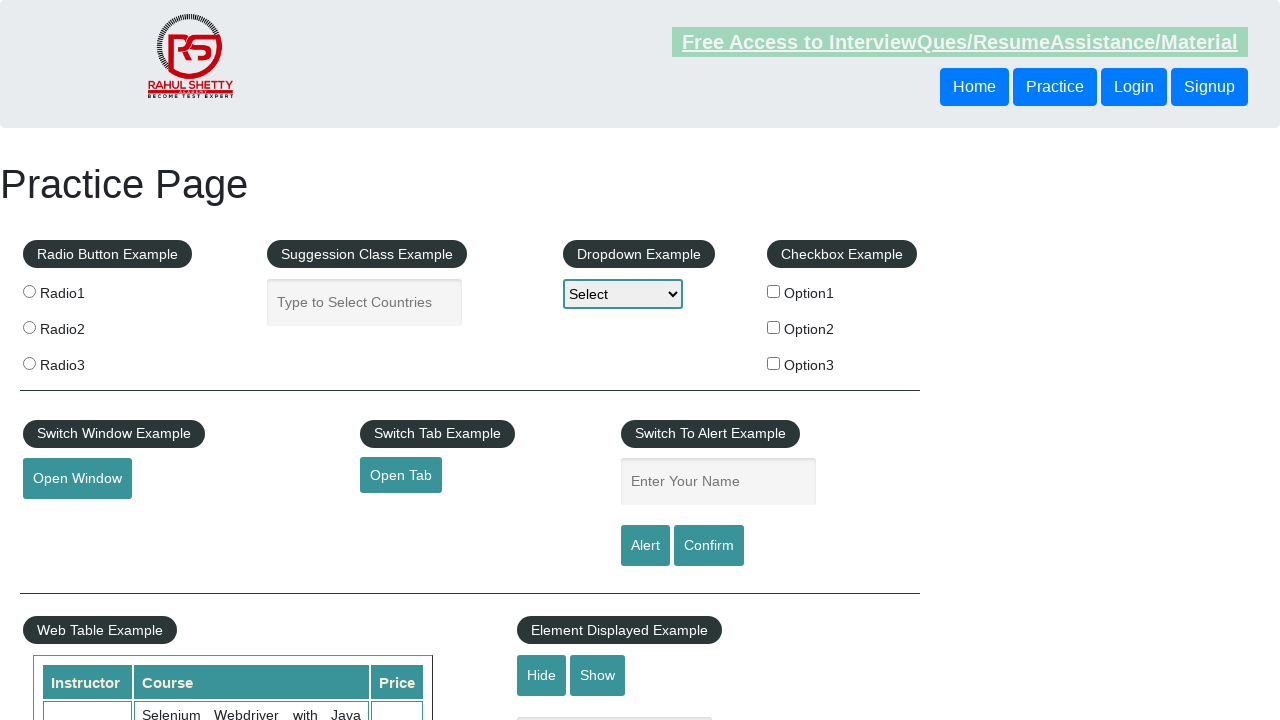

Dismissed confirm dialog and captured alert message
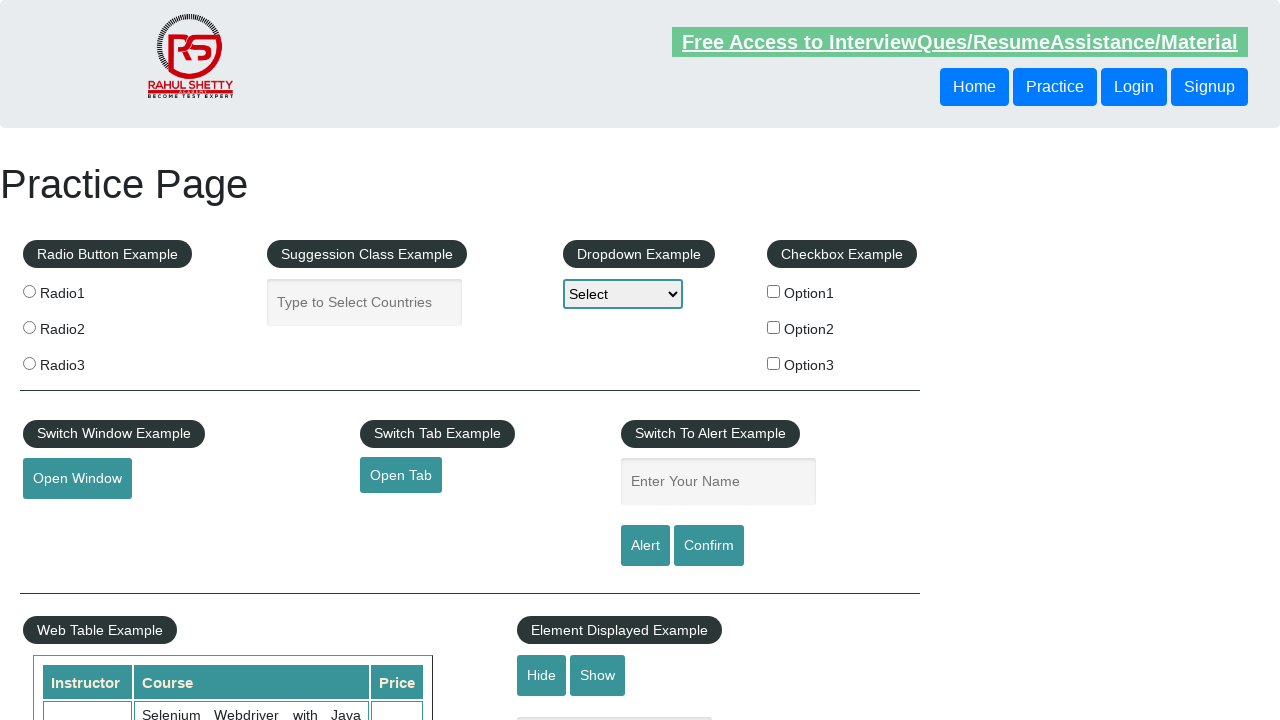

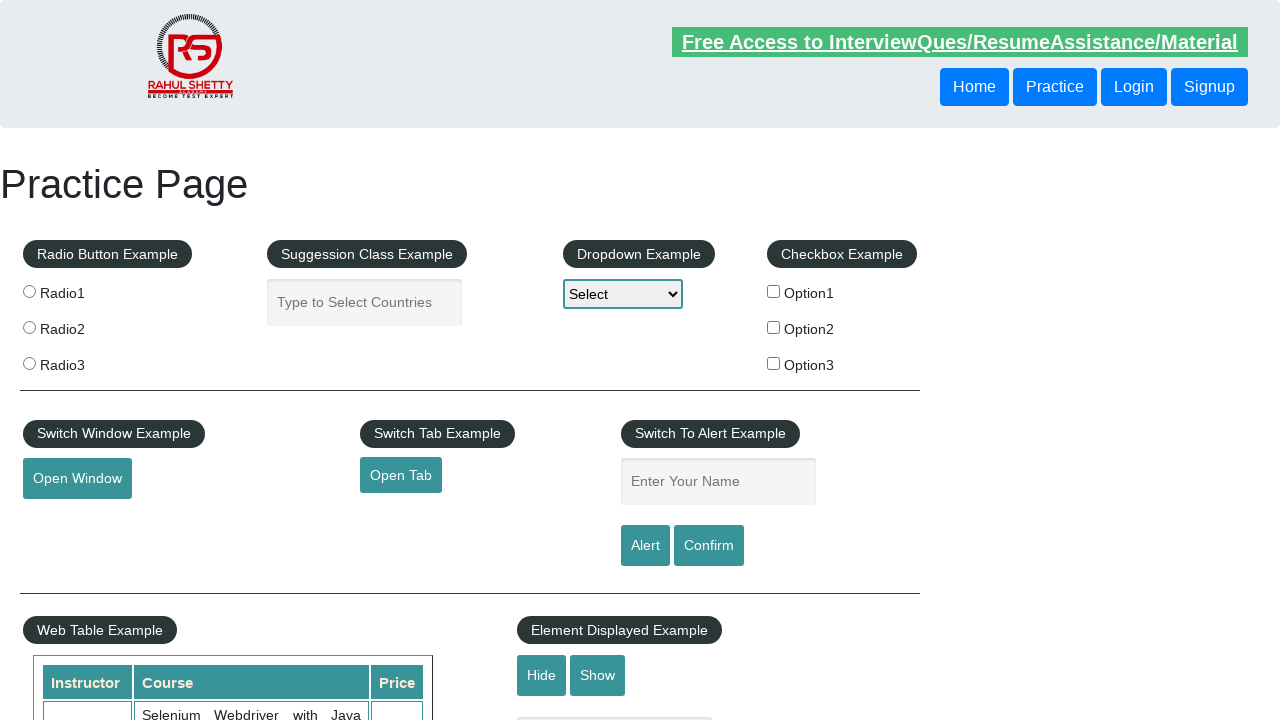